Tests nested frames functionality by navigating to the nested frames page, switching to the top frame, then to the middle frame, and verifying the content is accessible.

Starting URL: https://the-internet.herokuapp.com/

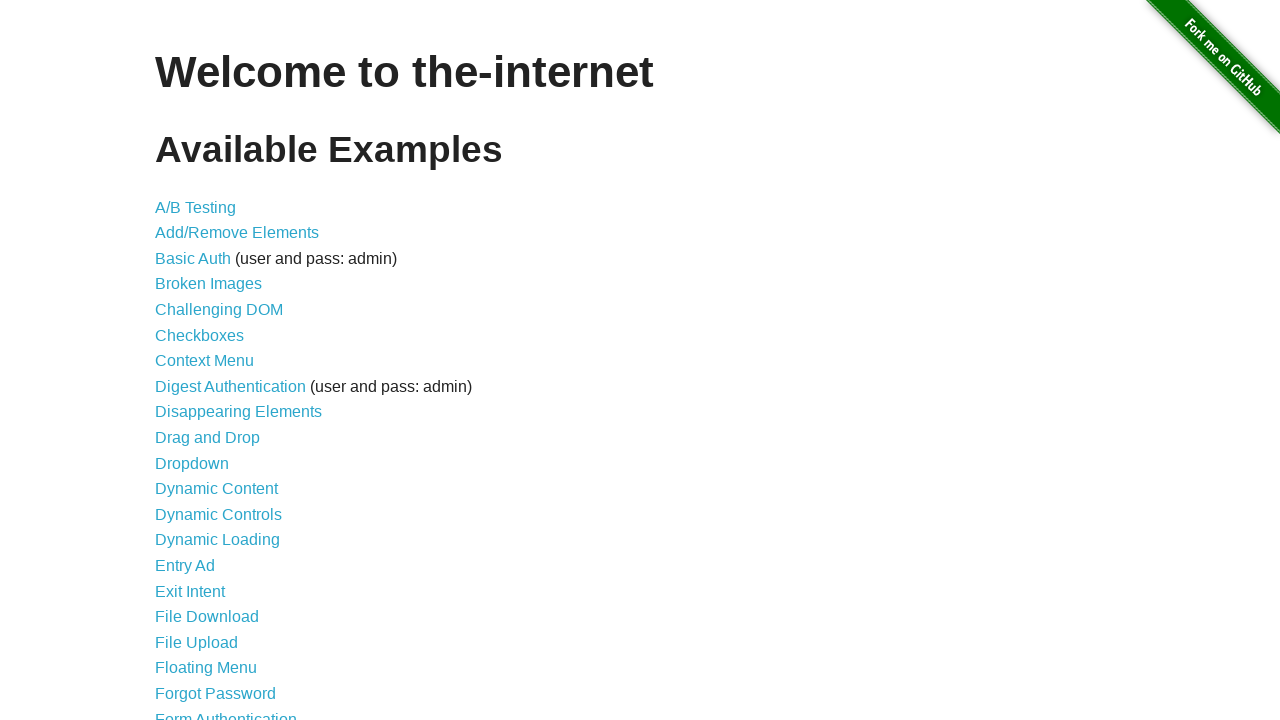

Clicked on the 'Nested Frames' link at (210, 395) on xpath=//a[text()='Nested Frames']
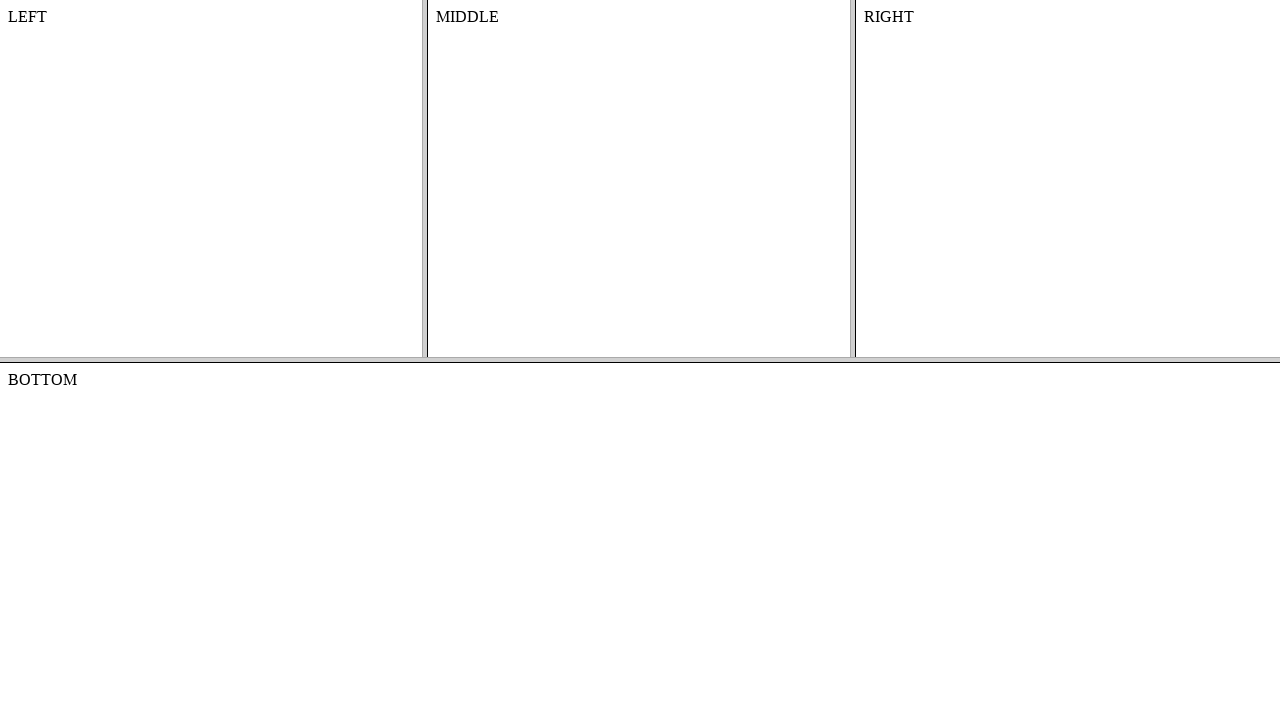

Waited for frames page to load (domcontentloaded)
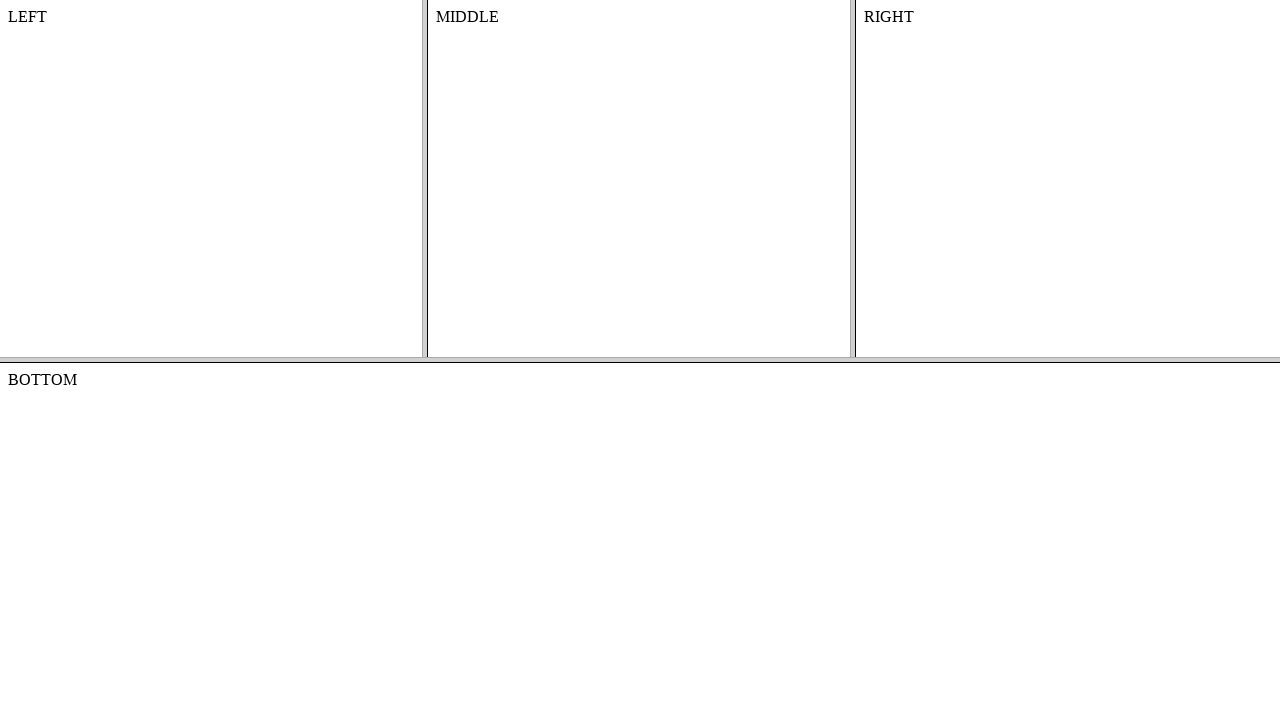

Accessed the top frame (frame-top)
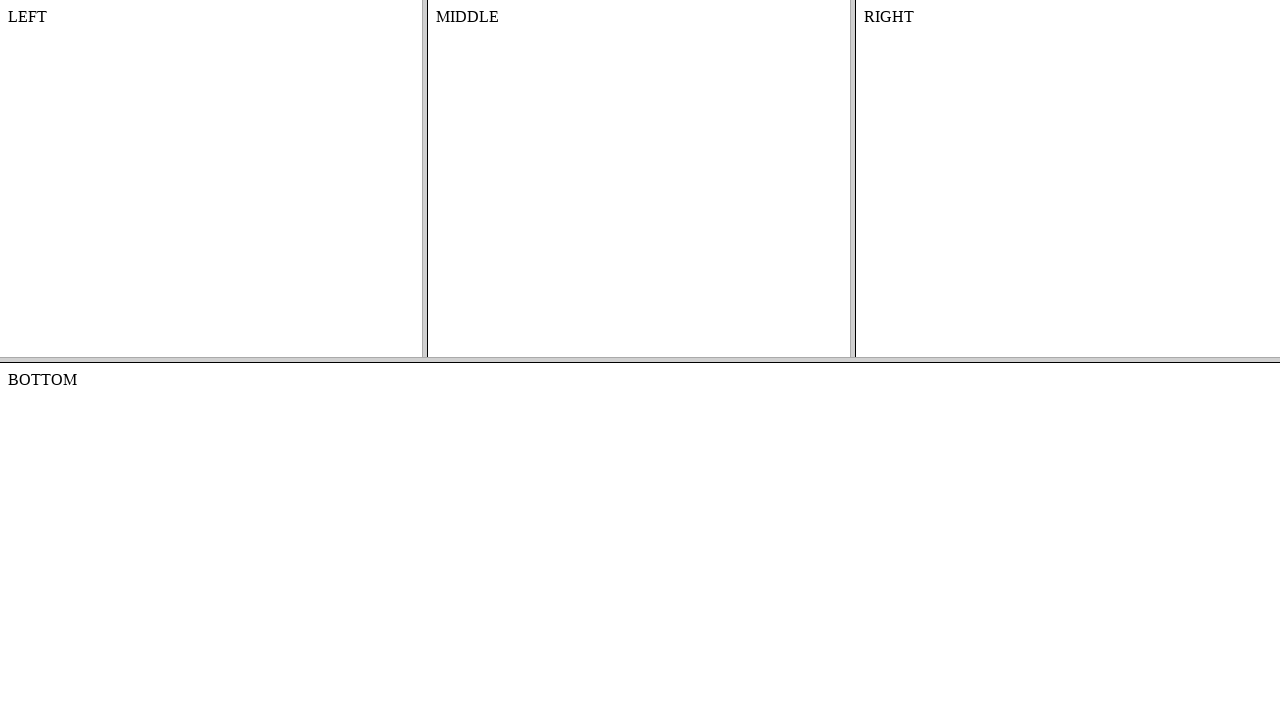

Accessed the middle frame within the top frame (frame-middle)
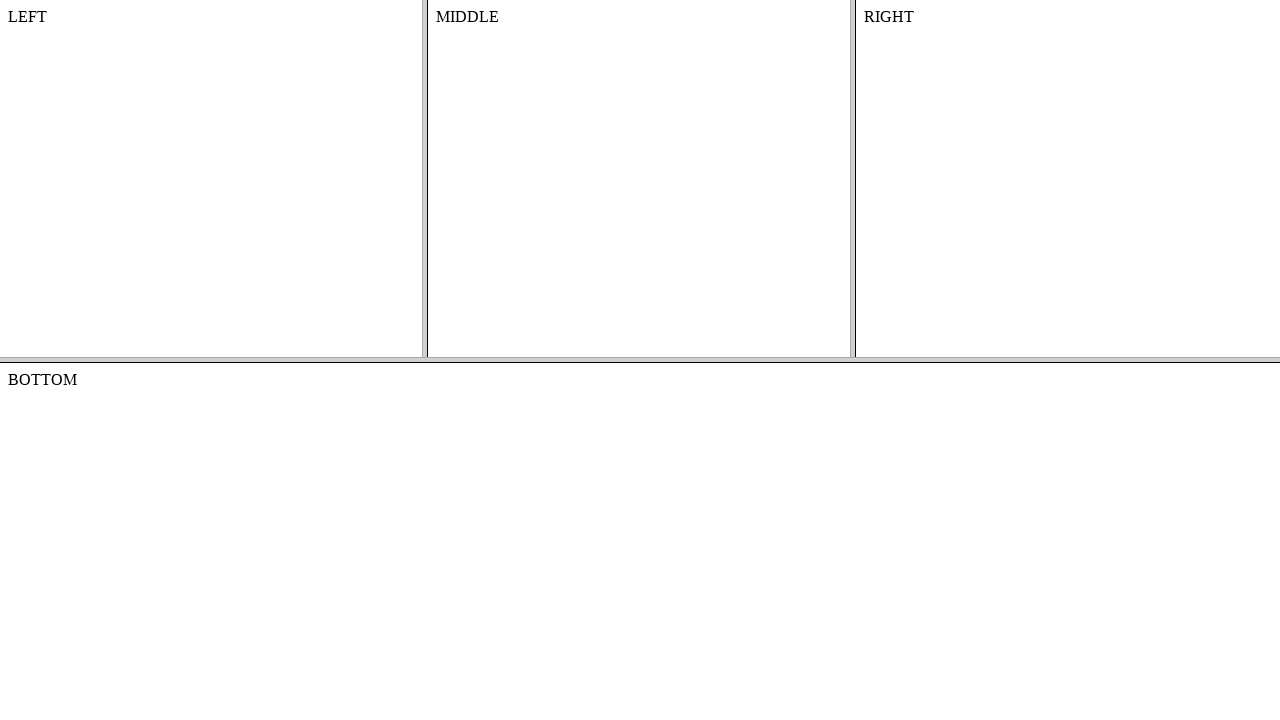

Verified content element in middle frame is accessible
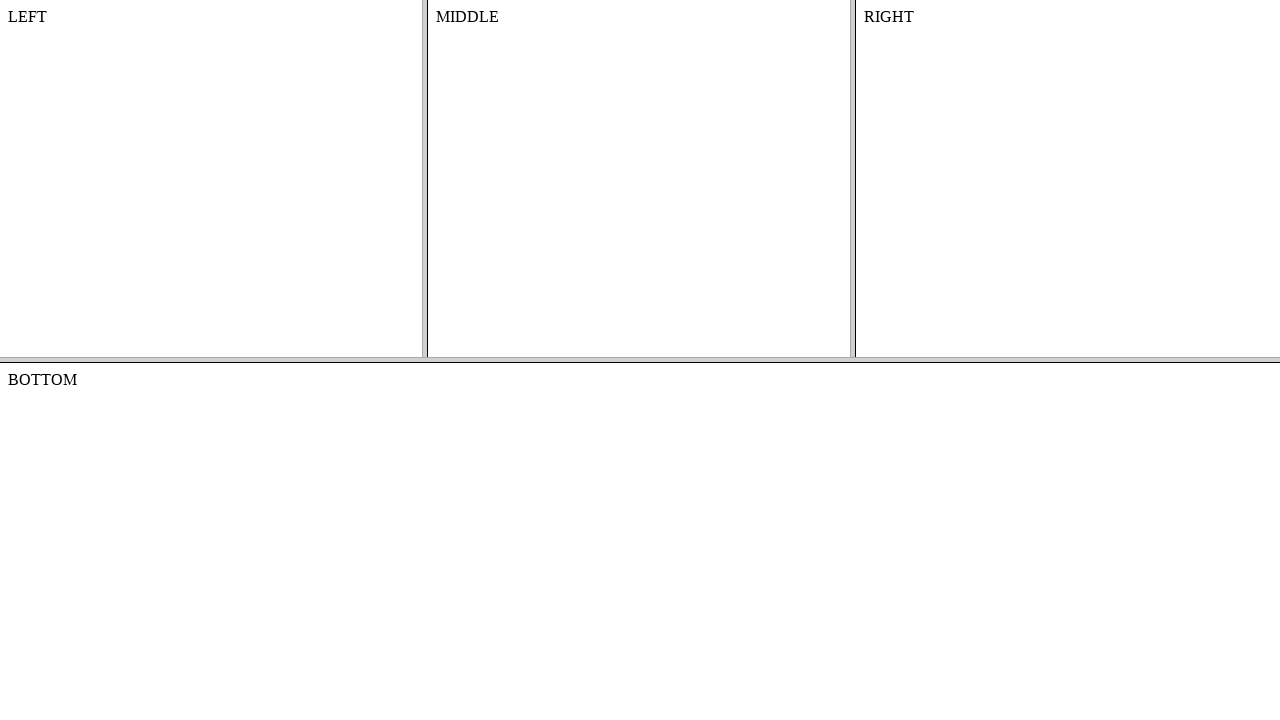

Retrieved text content from middle frame: 'MIDDLE'
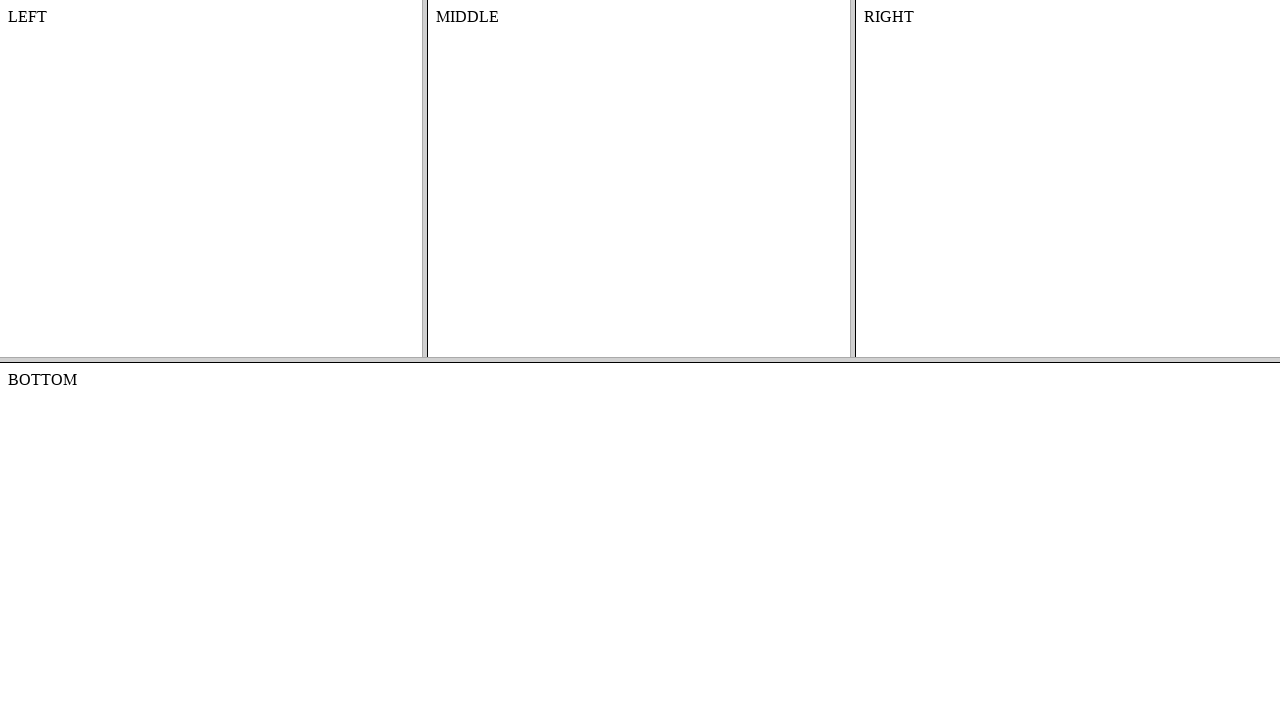

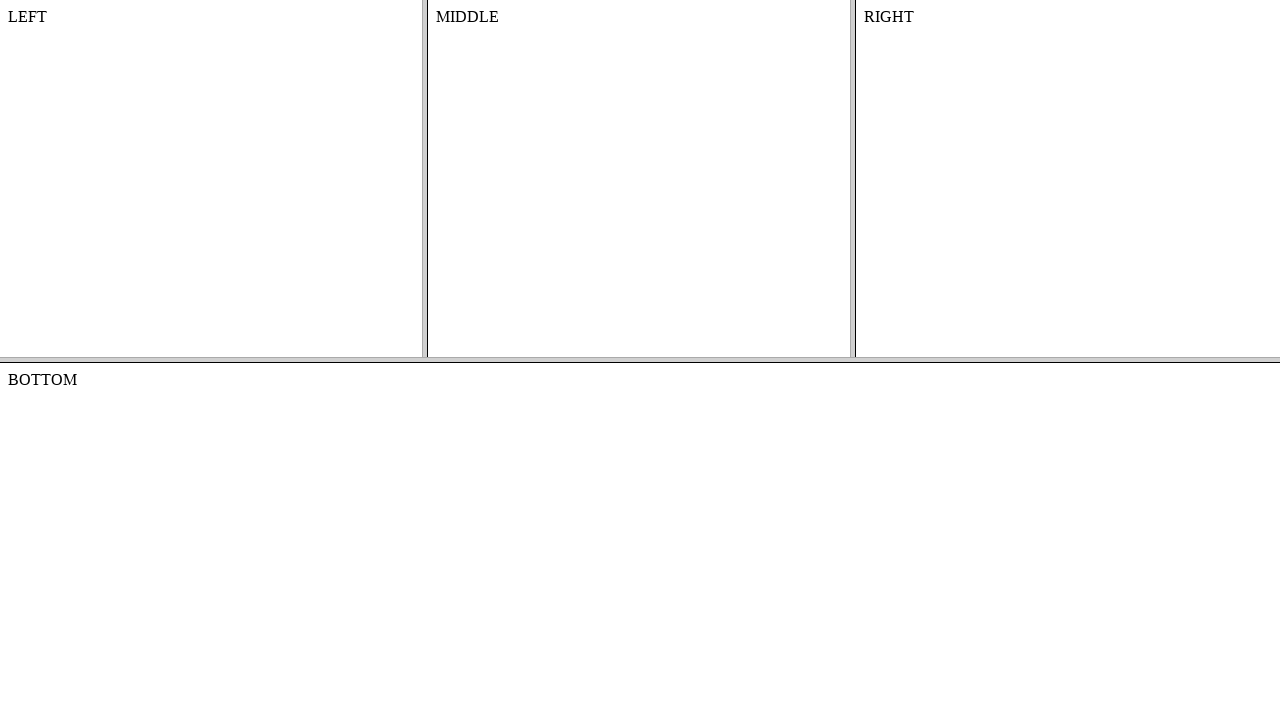